Tests Ctrl+click to select multiple non-adjacent items (1st, 3rd, 6th, and 11th items)

Starting URL: https://automationfc.github.io/jquery-selectable/

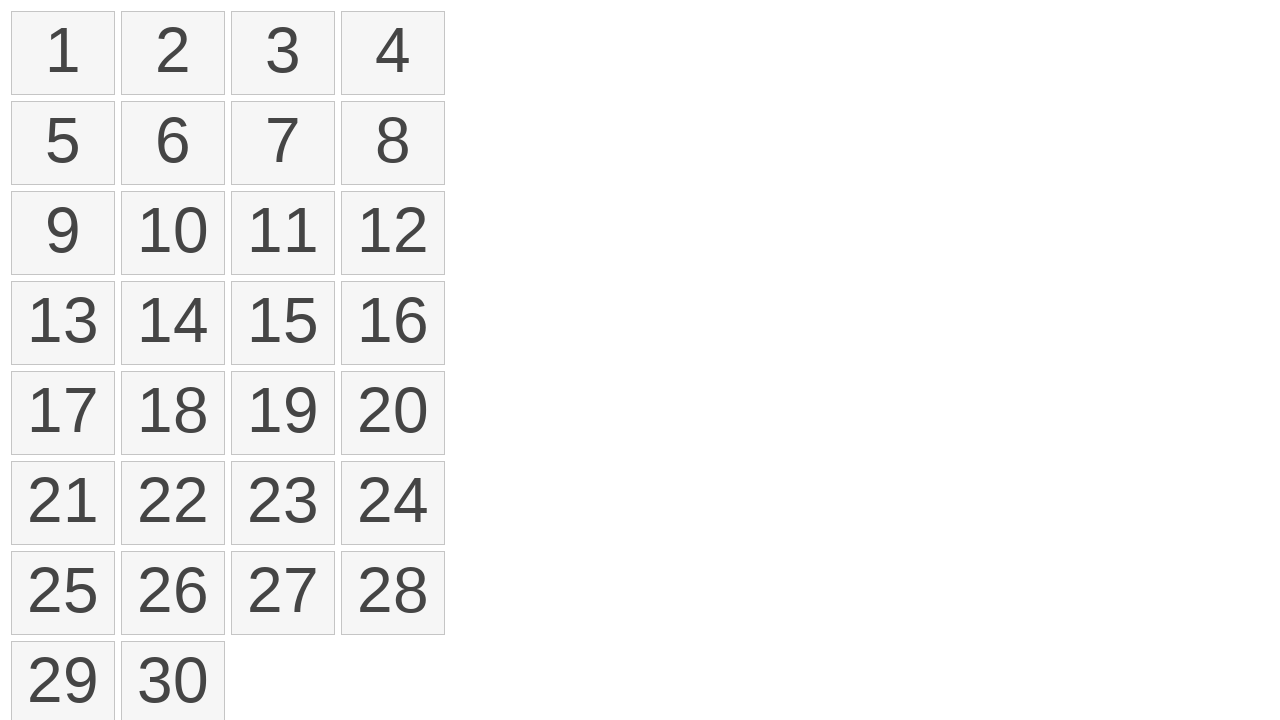

Retrieved all list items from the page
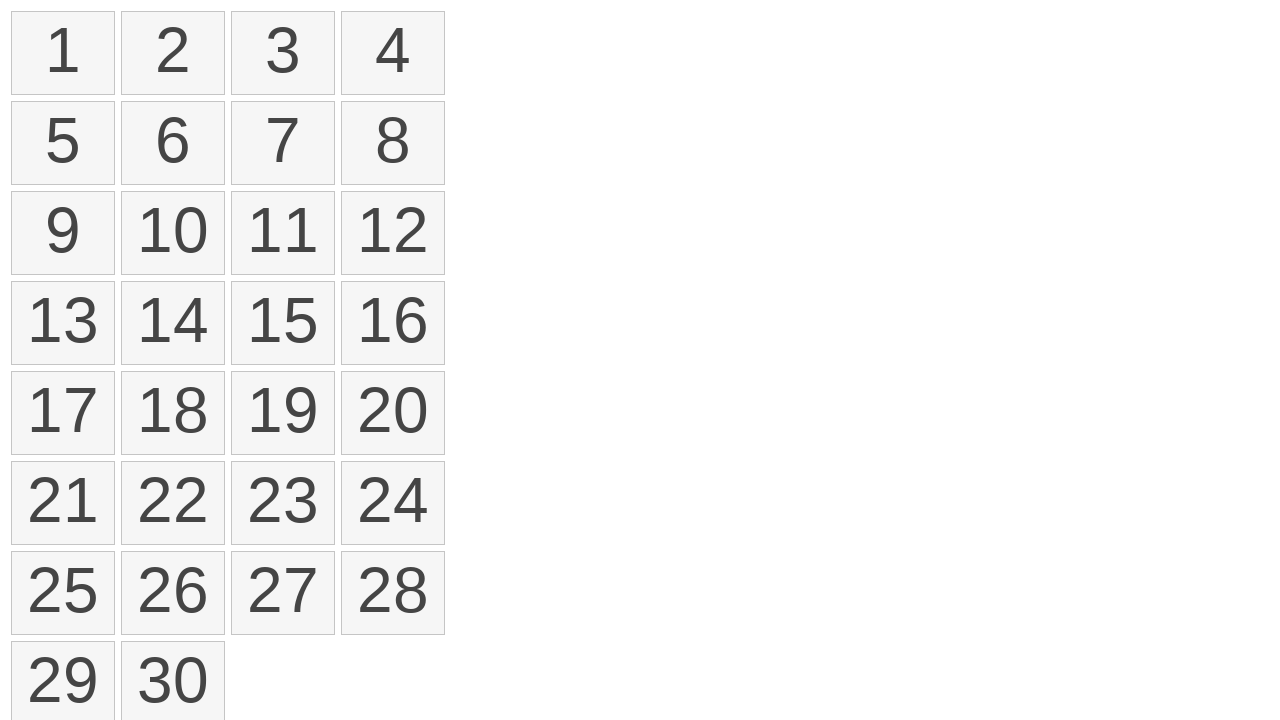

Pressed Control key down to enable multi-select mode
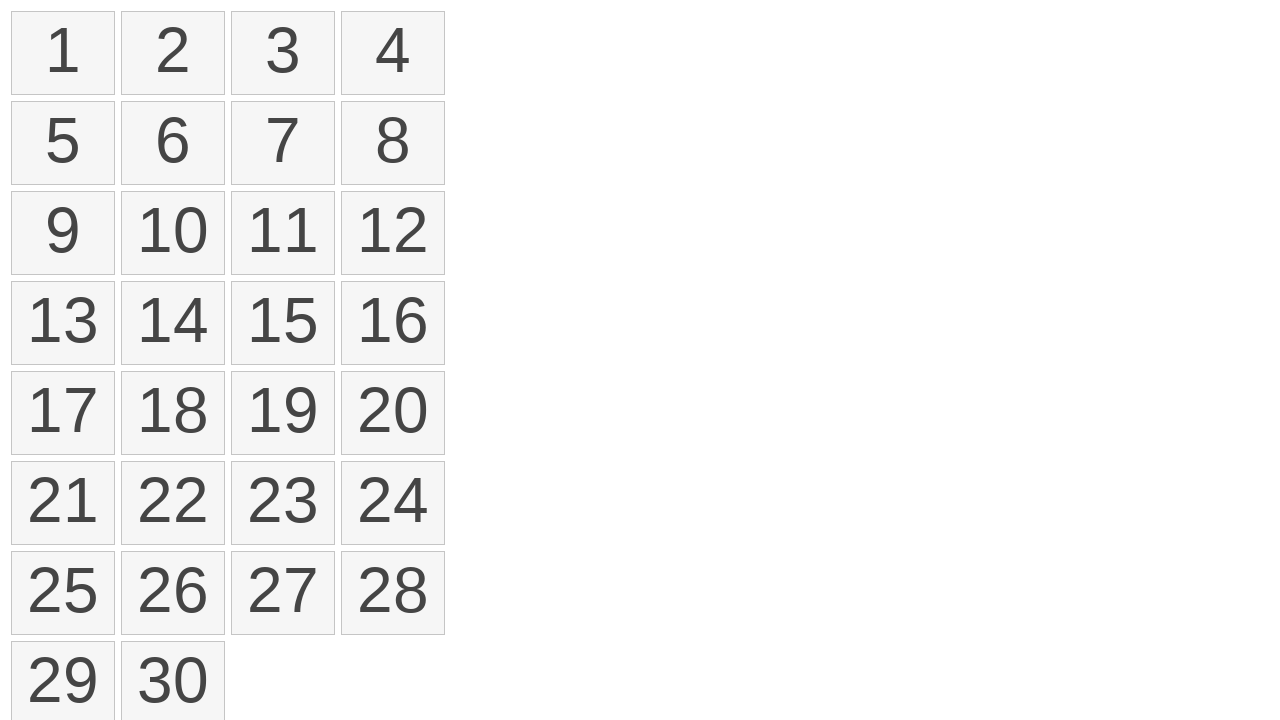

Ctrl+clicked the 1st item at (63, 53) on li >> nth=0
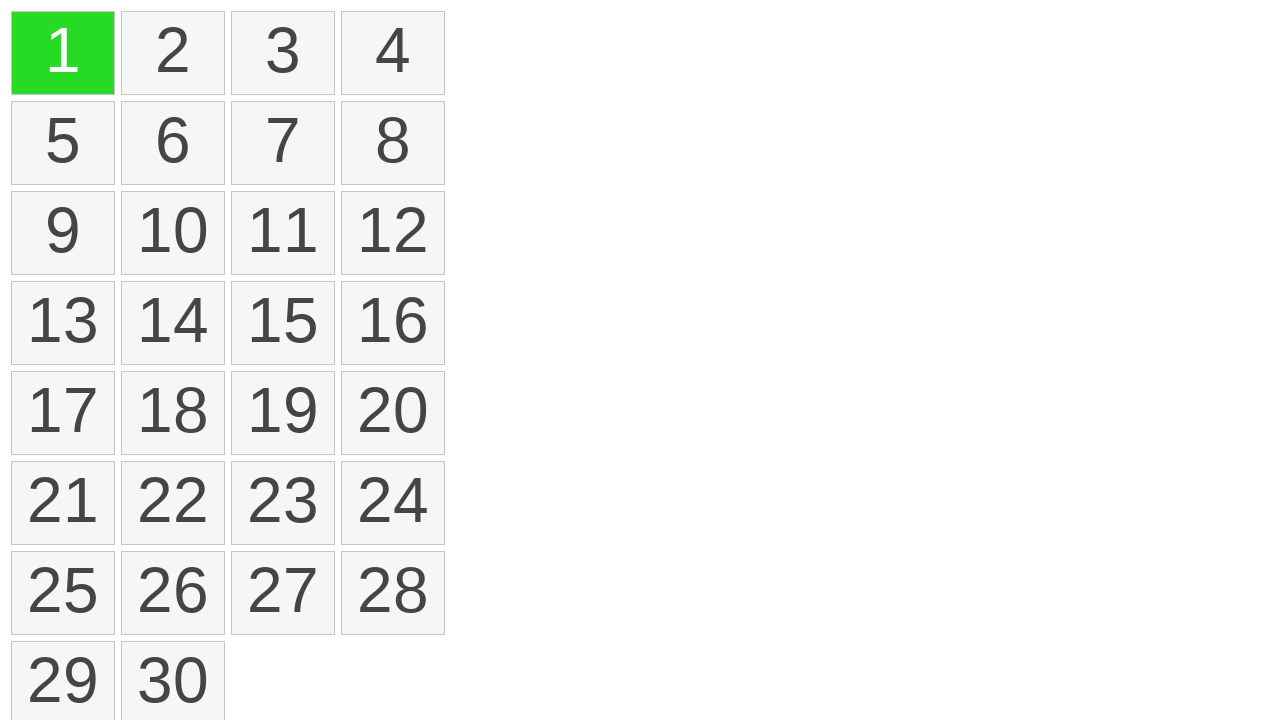

Ctrl+clicked the 3rd item at (283, 53) on li >> nth=2
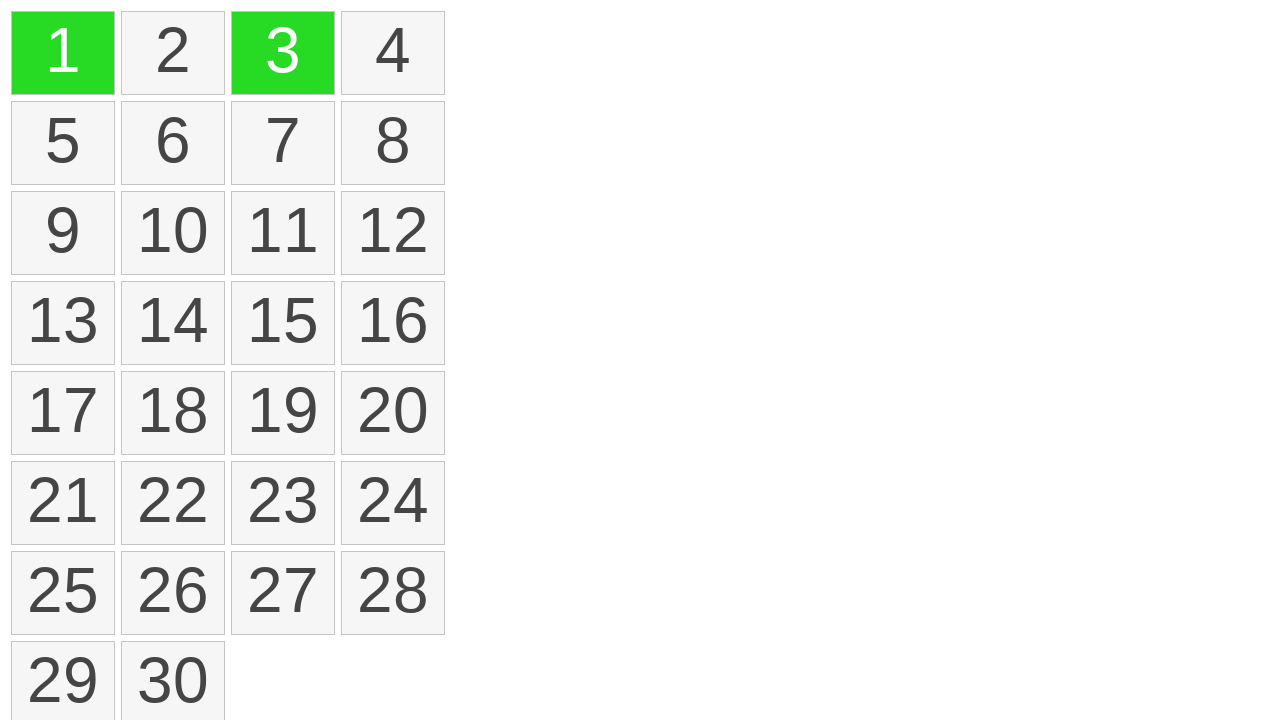

Ctrl+clicked the 6th item at (173, 143) on li >> nth=5
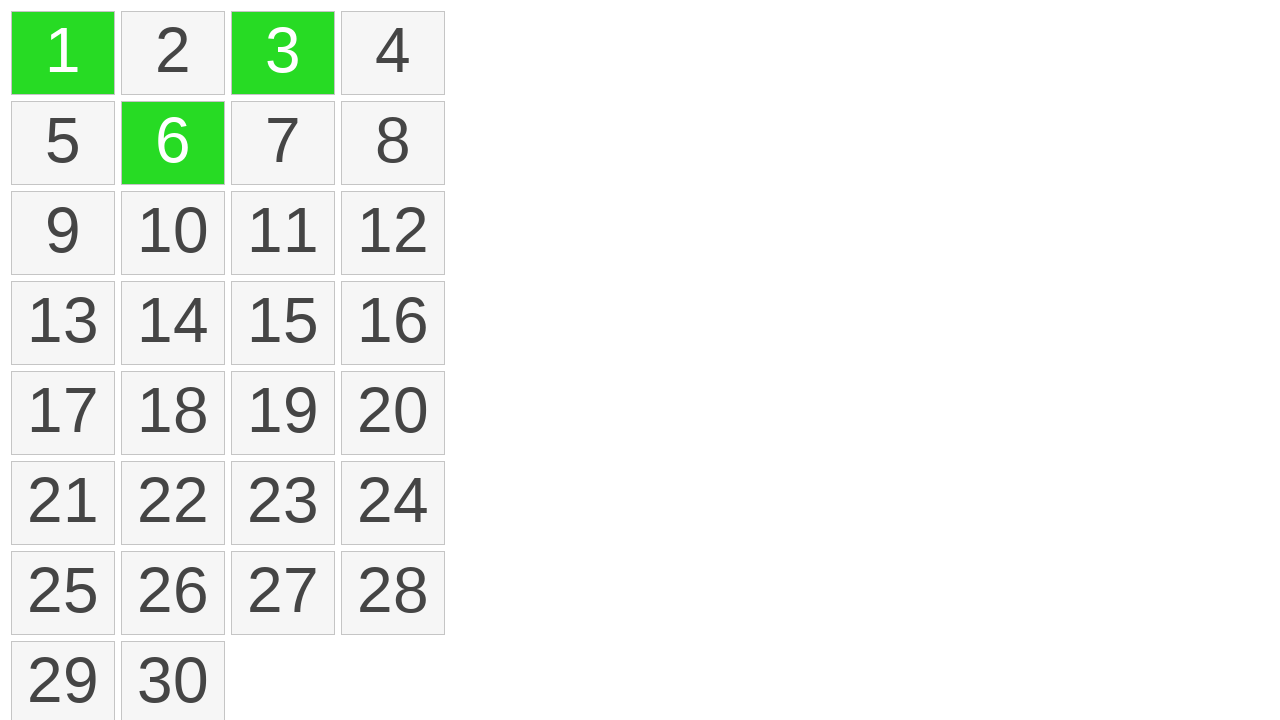

Ctrl+clicked the 11th item at (283, 233) on li >> nth=10
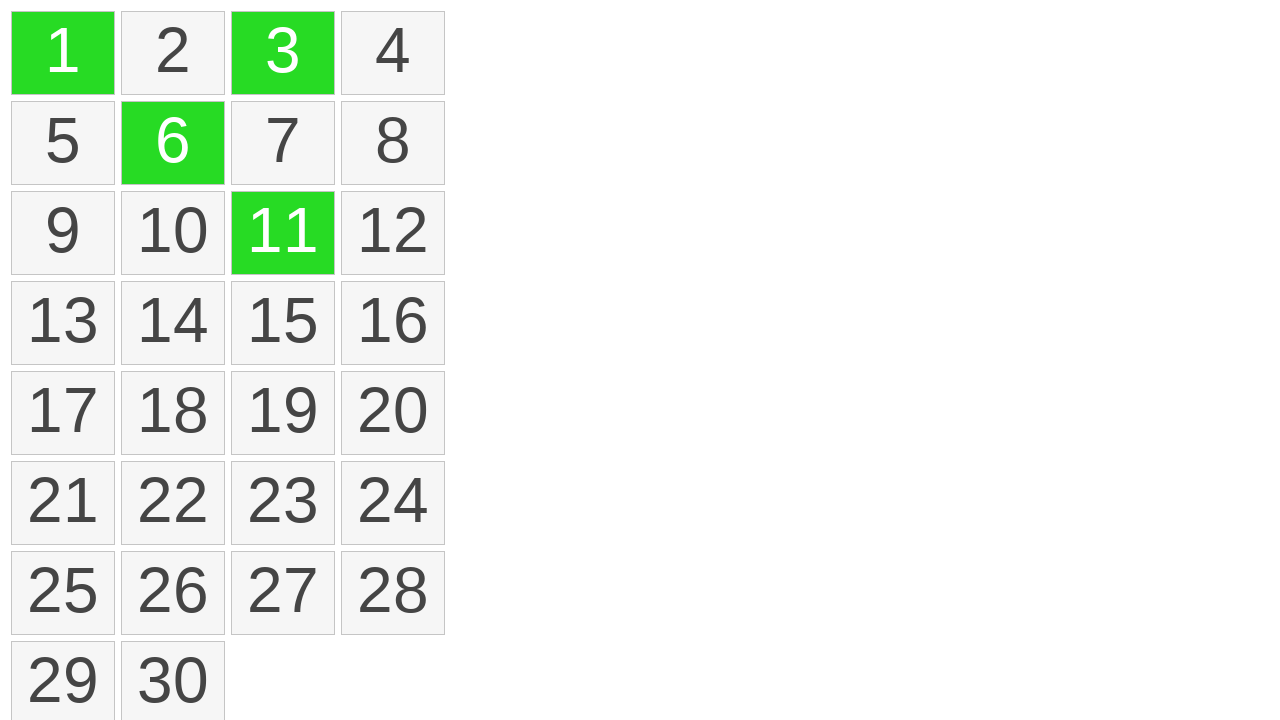

Released Control key
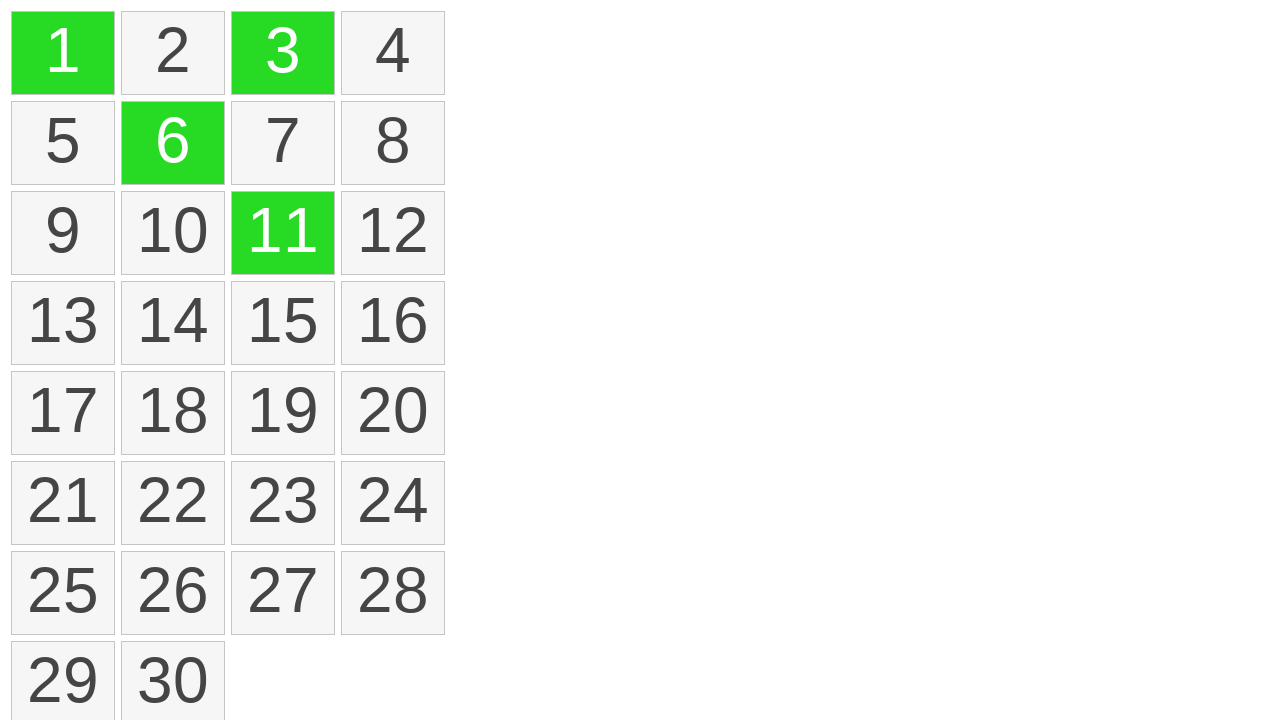

Located all selected items with ui-selected class
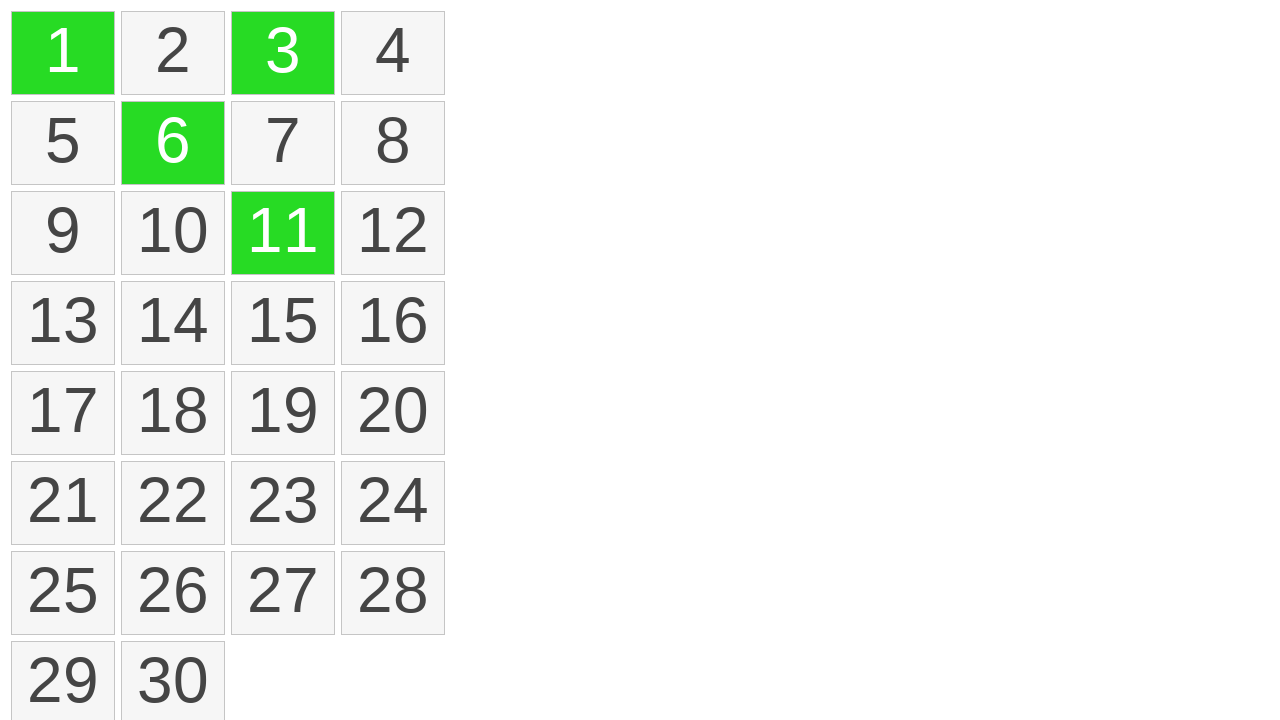

Verified that exactly 4 items are selected
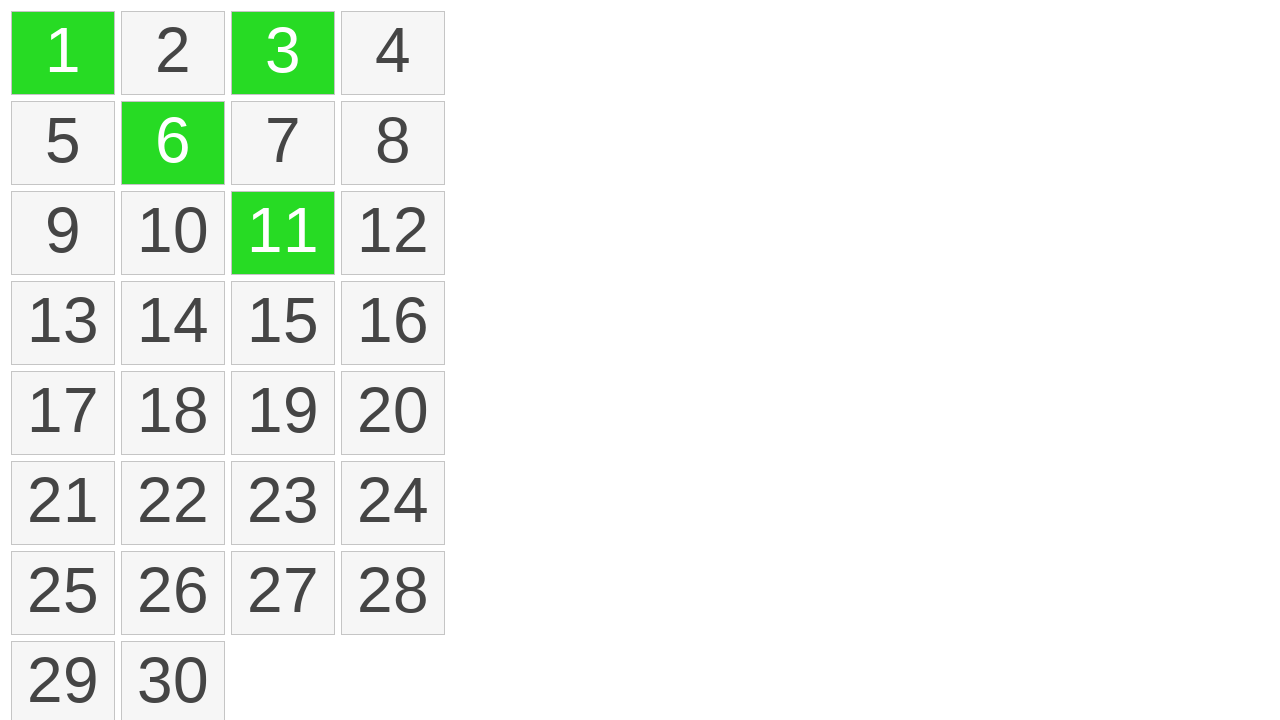

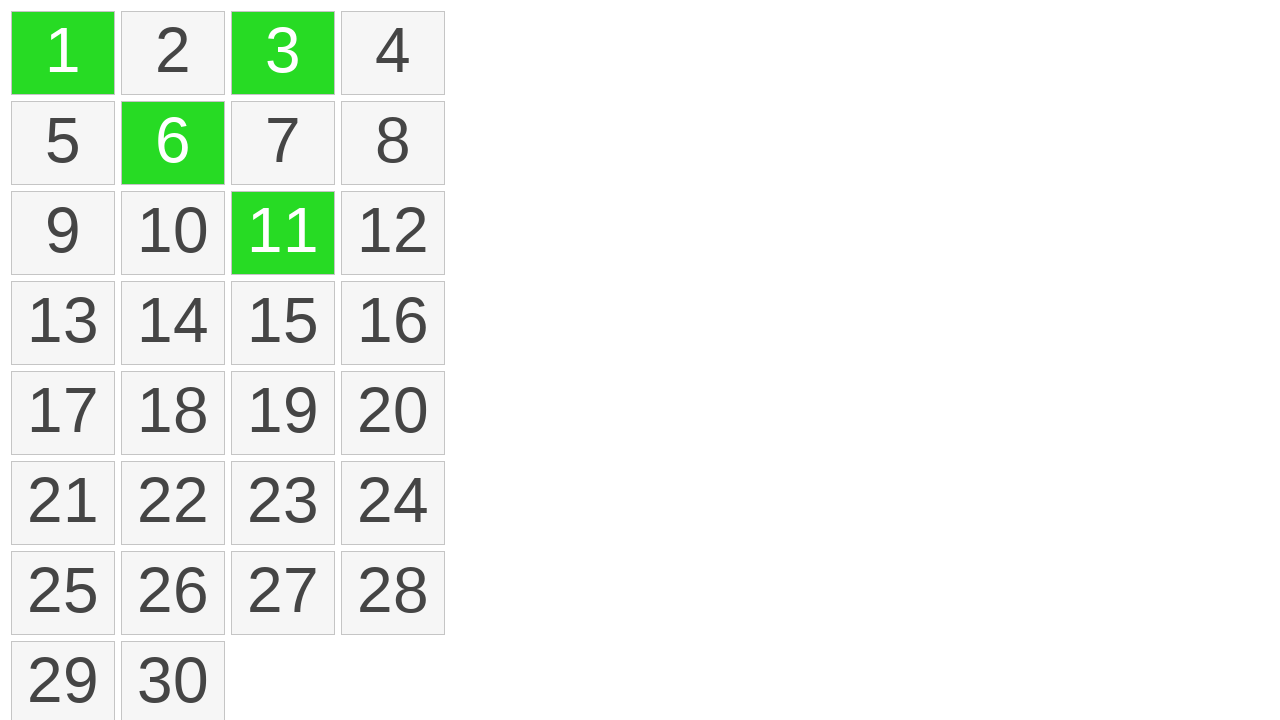